Navigates to a test blog page and clicks on a link that opens a popup window

Starting URL: https://omayo.blogspot.com

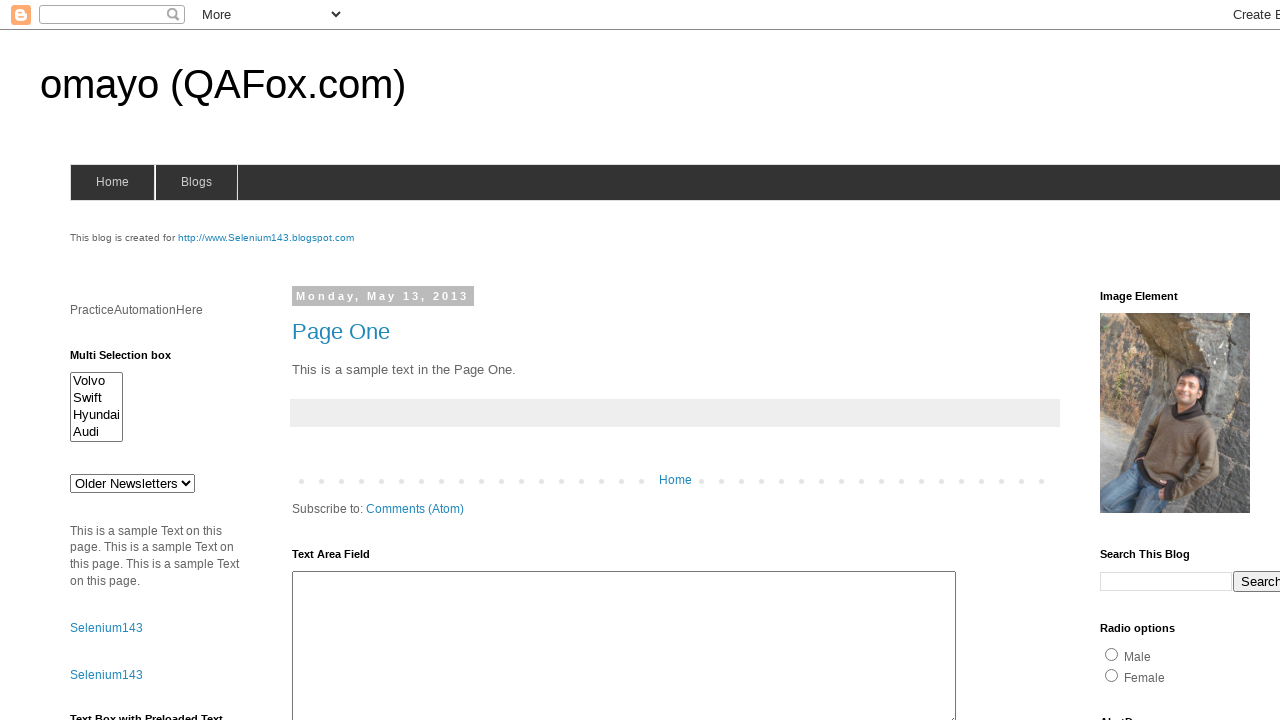

Navigated to https://omayo.blogspot.com
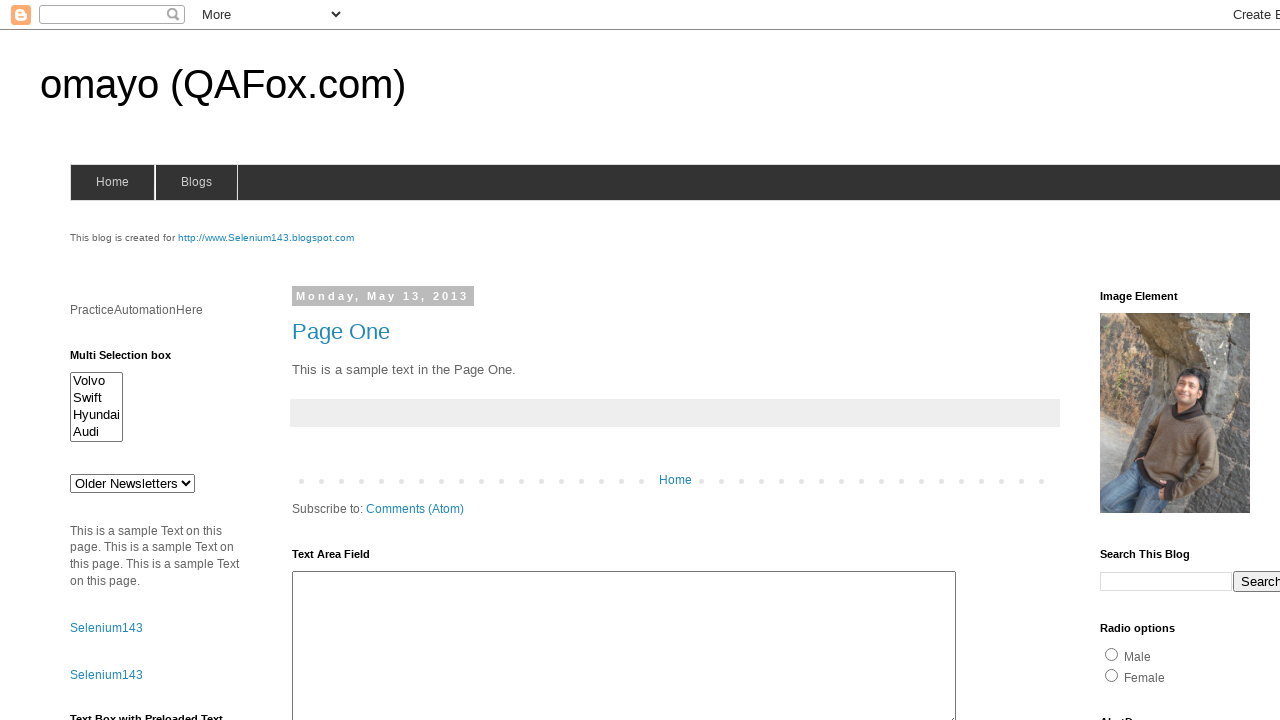

Clicked on 'open a popup window' link at (132, 360) on text=open a popup window
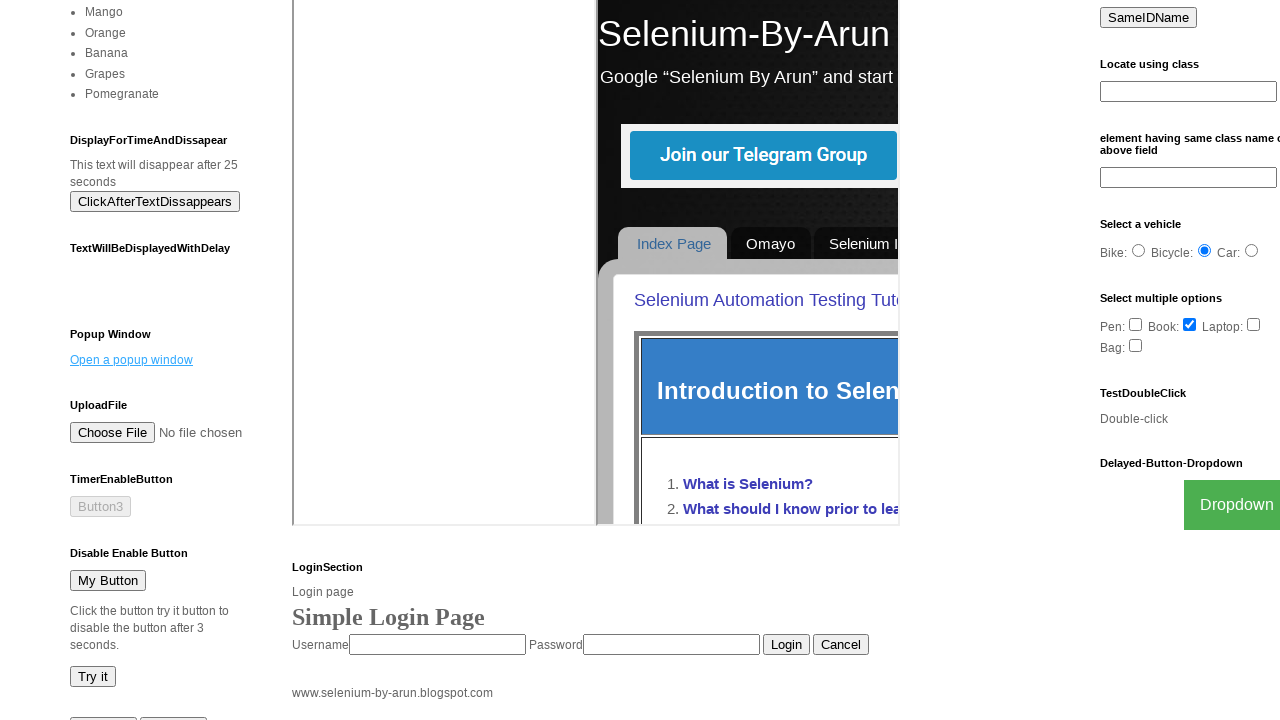

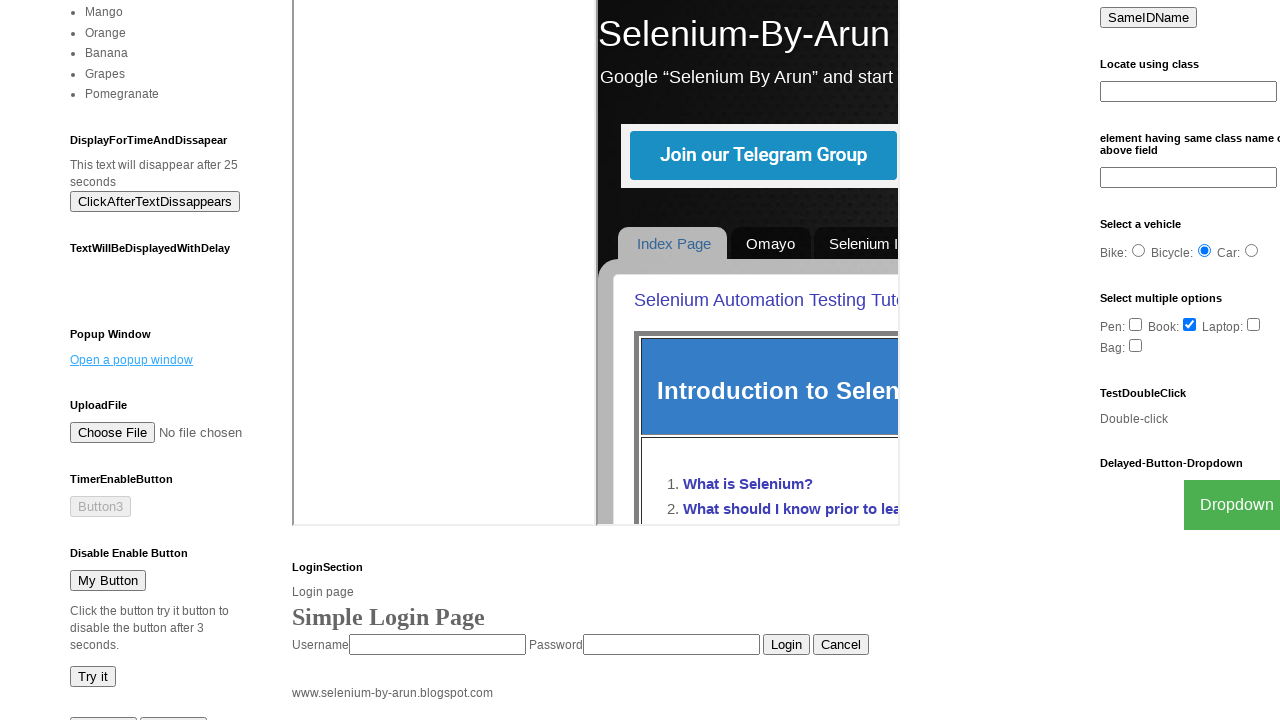